Tests enable and disable functionality by clicking buttons to toggle input field state.

Starting URL: https://codenboxautomationlab.com/practice/

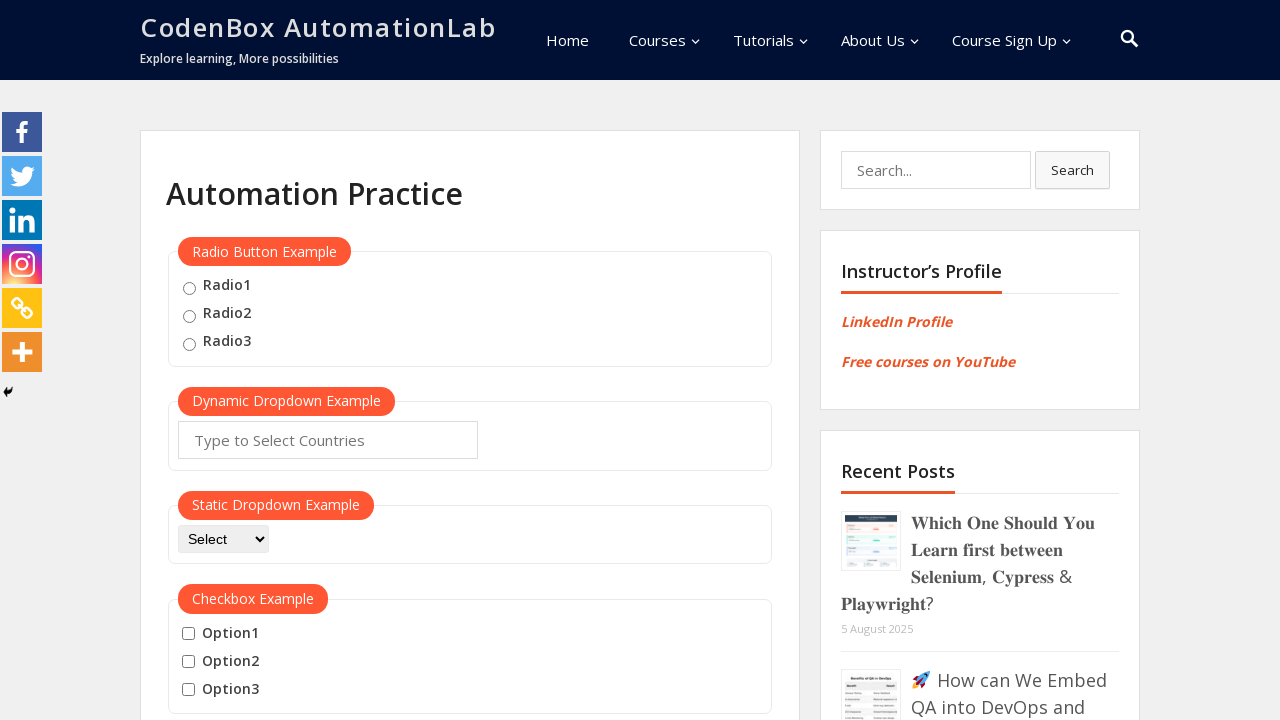

Clicked disable button to toggle input field state at (217, 361) on #disabled-button
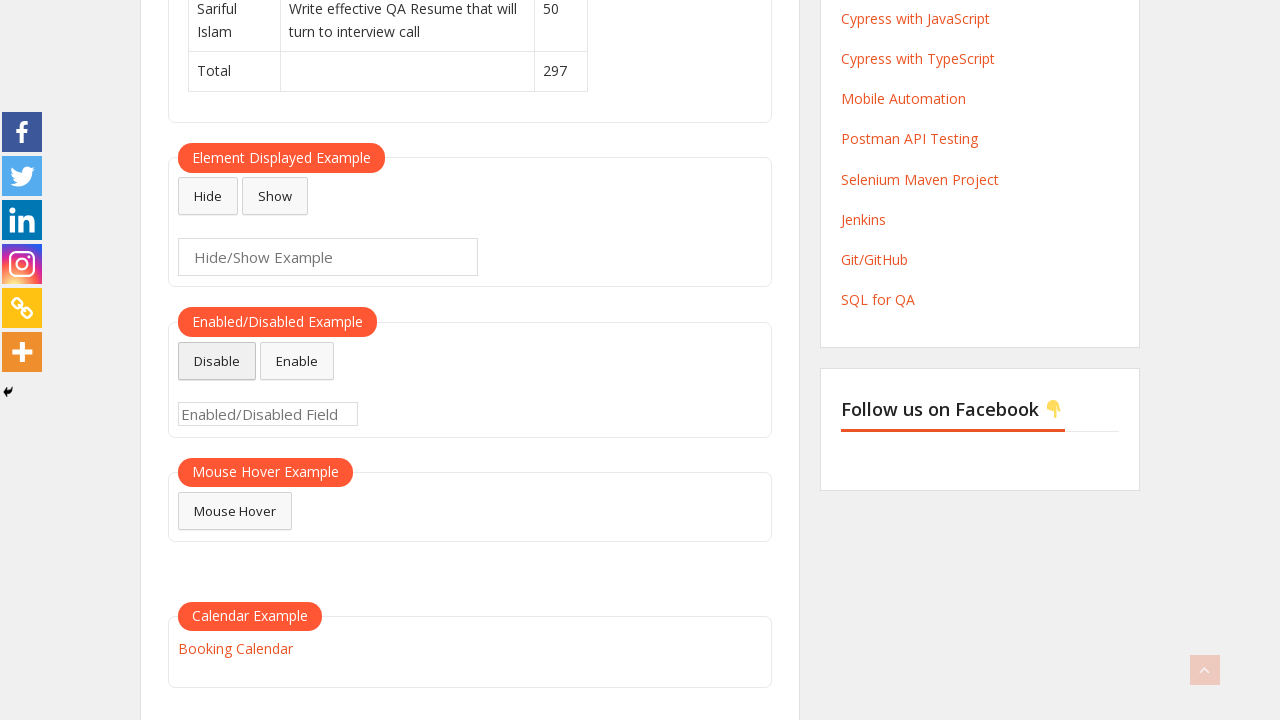

Clicked enable button to toggle input field state at (297, 361) on #enabled-button
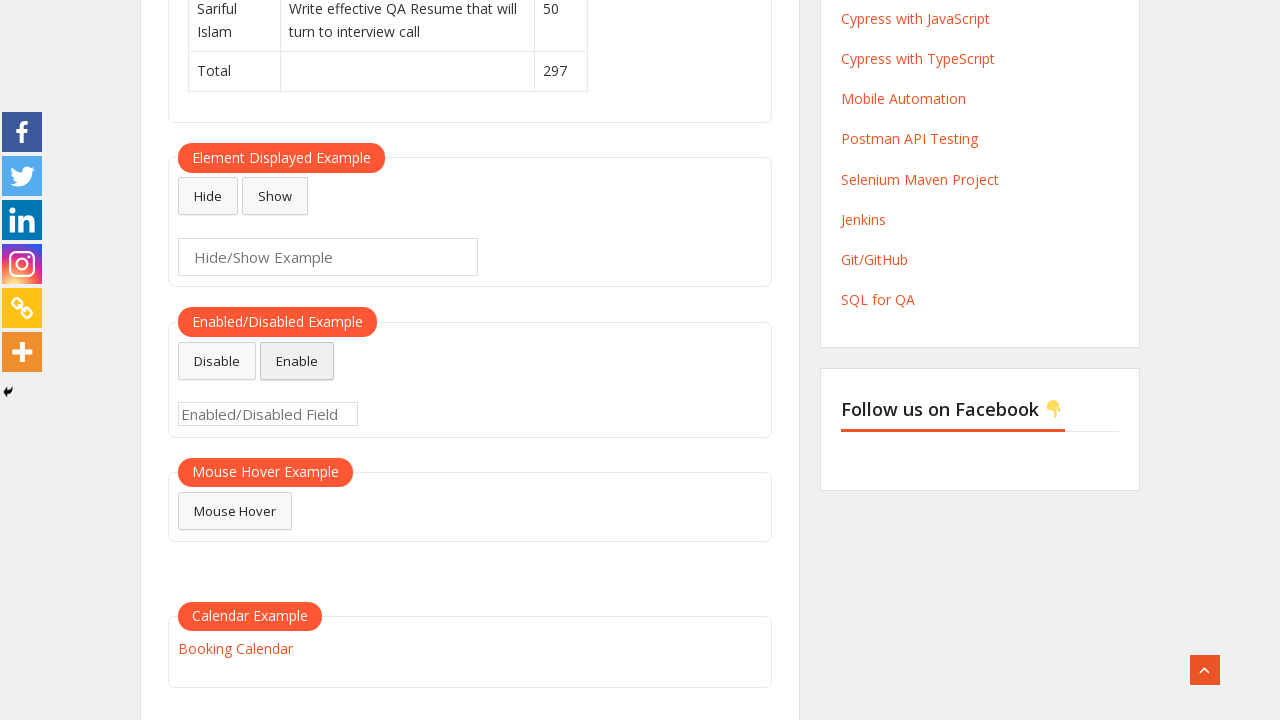

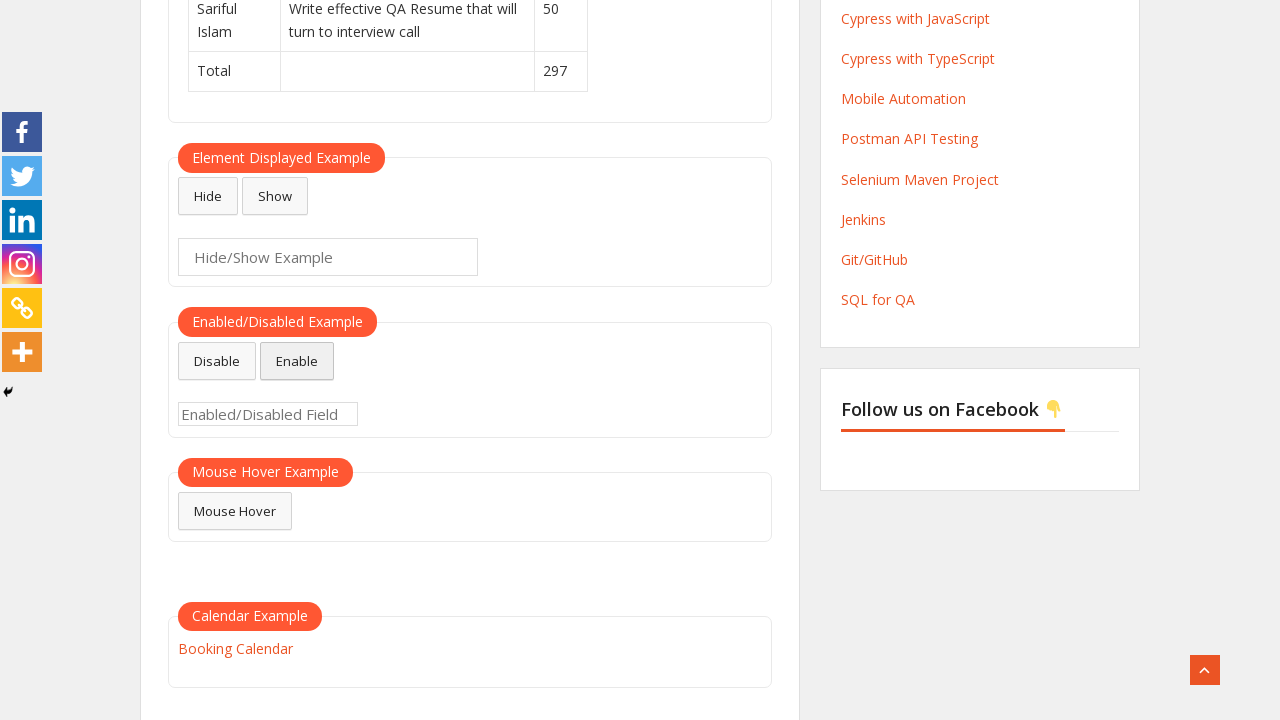